Tests window switching functionality by clicking a link that opens a new window, switching to that window, and verifying the h1 element contains the expected text "Elemental Selenium".

Starting URL: https://the-internet.herokuapp.com/iframe

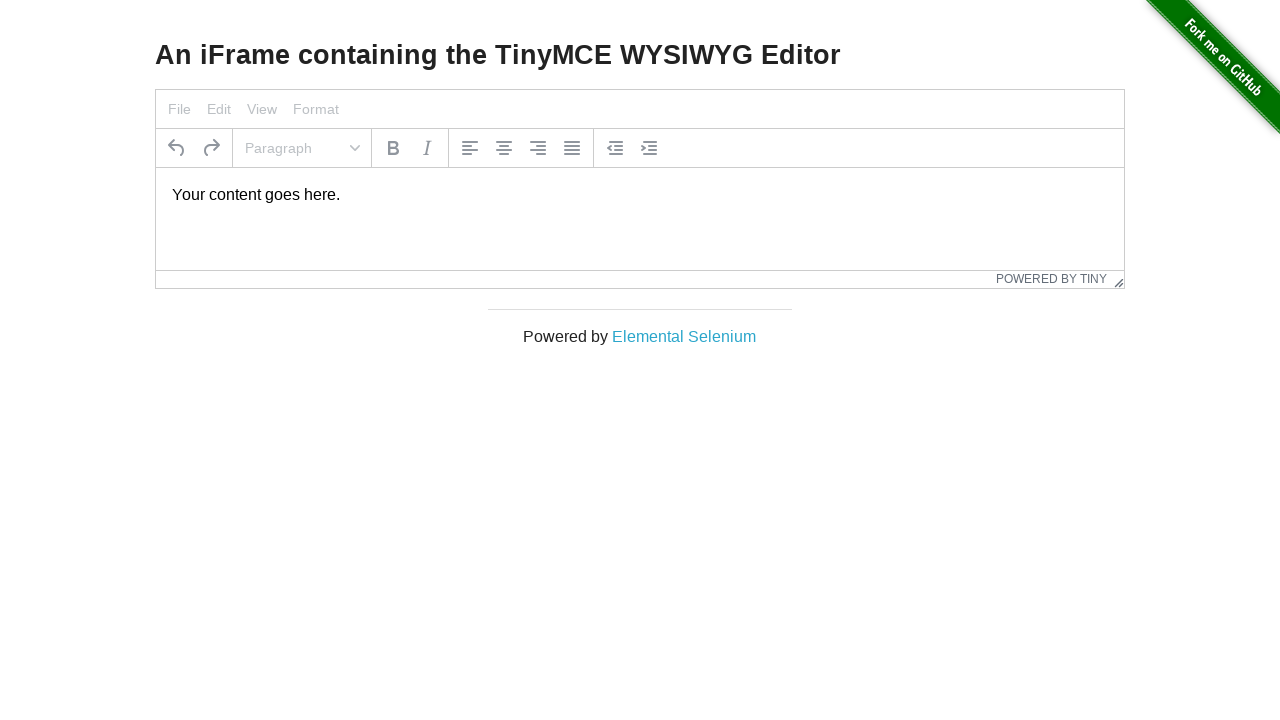

Navigated to https://the-internet.herokuapp.com/iframe
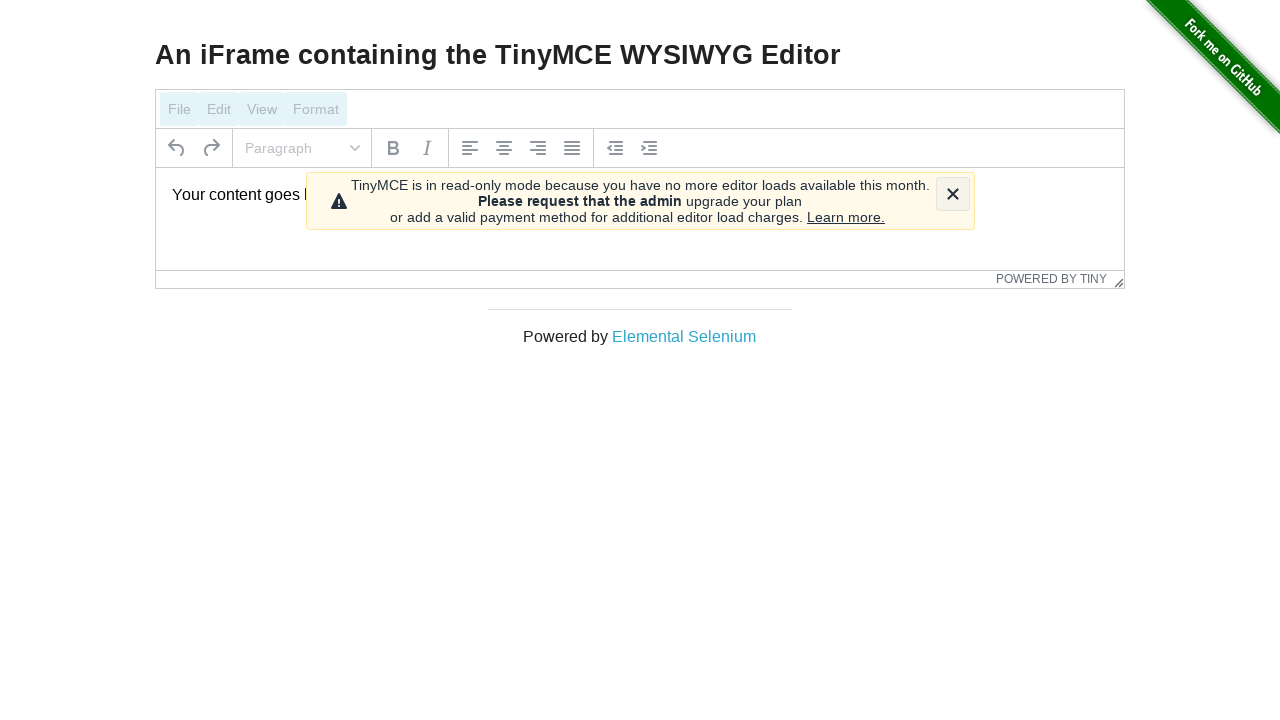

Clicked 'Elemental Selenium' link to open new window at (684, 336) on text=Elemental Selenium
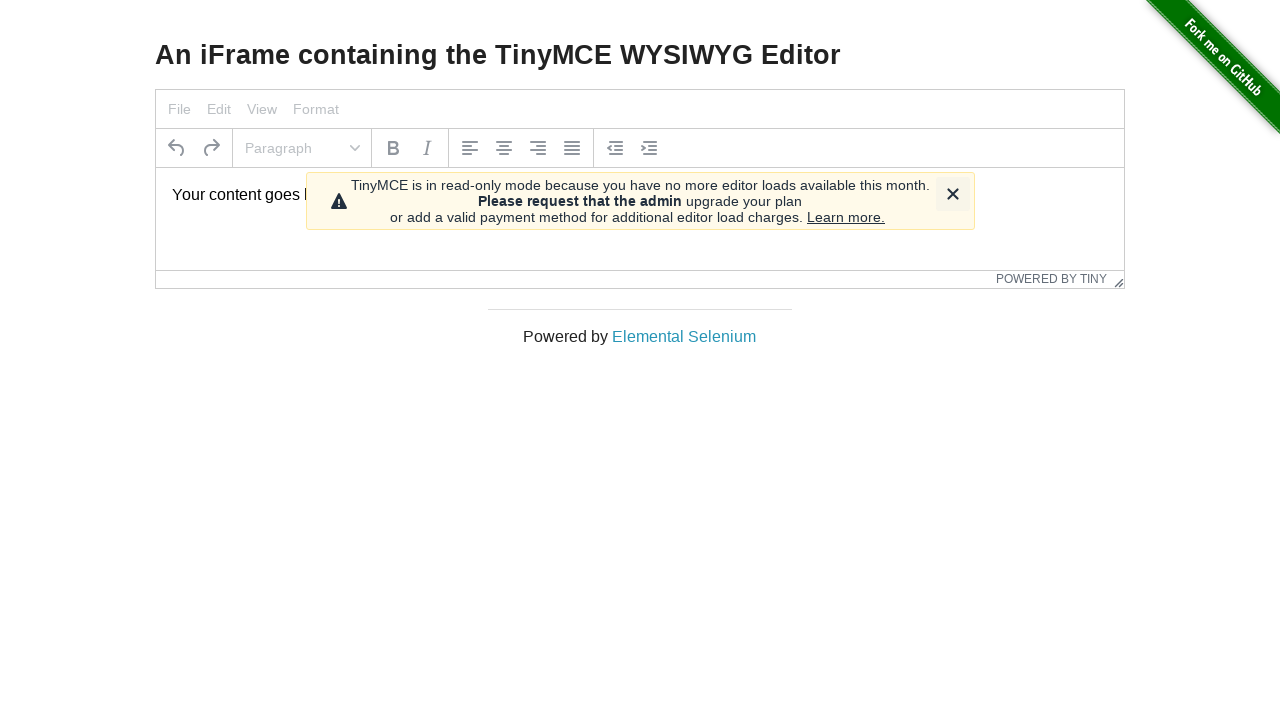

Obtained reference to new window/tab
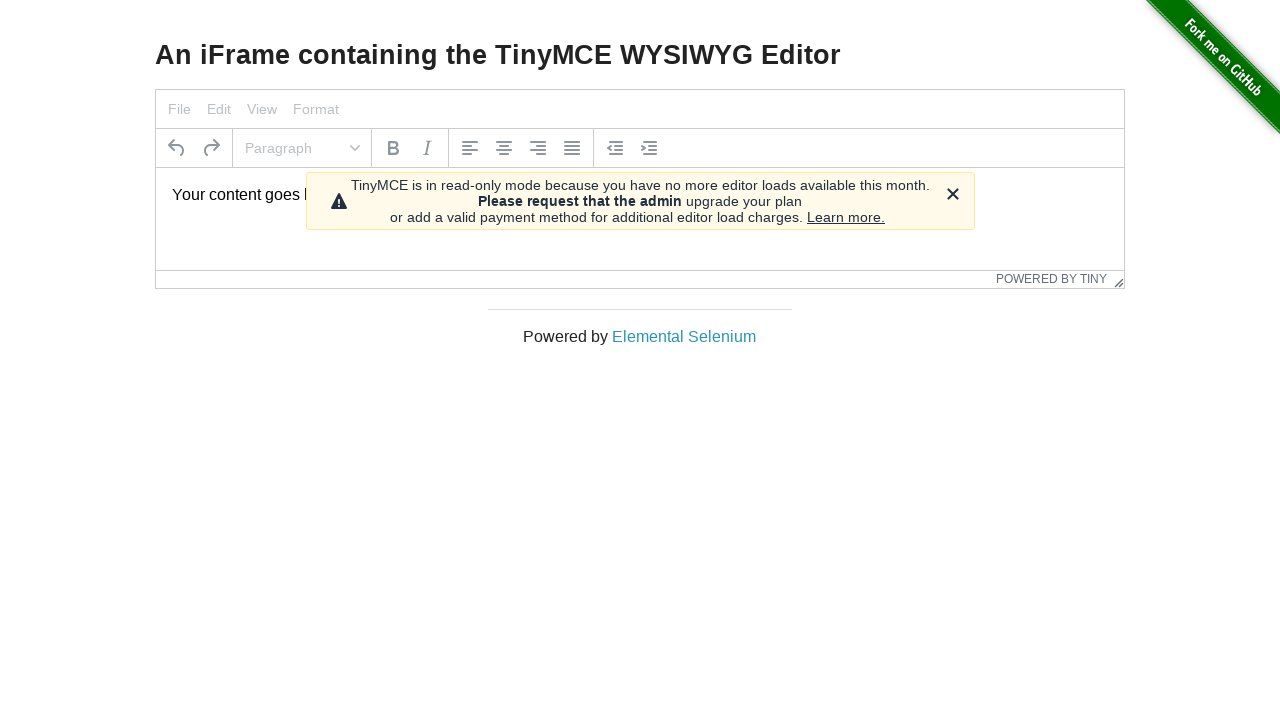

New window loaded completely
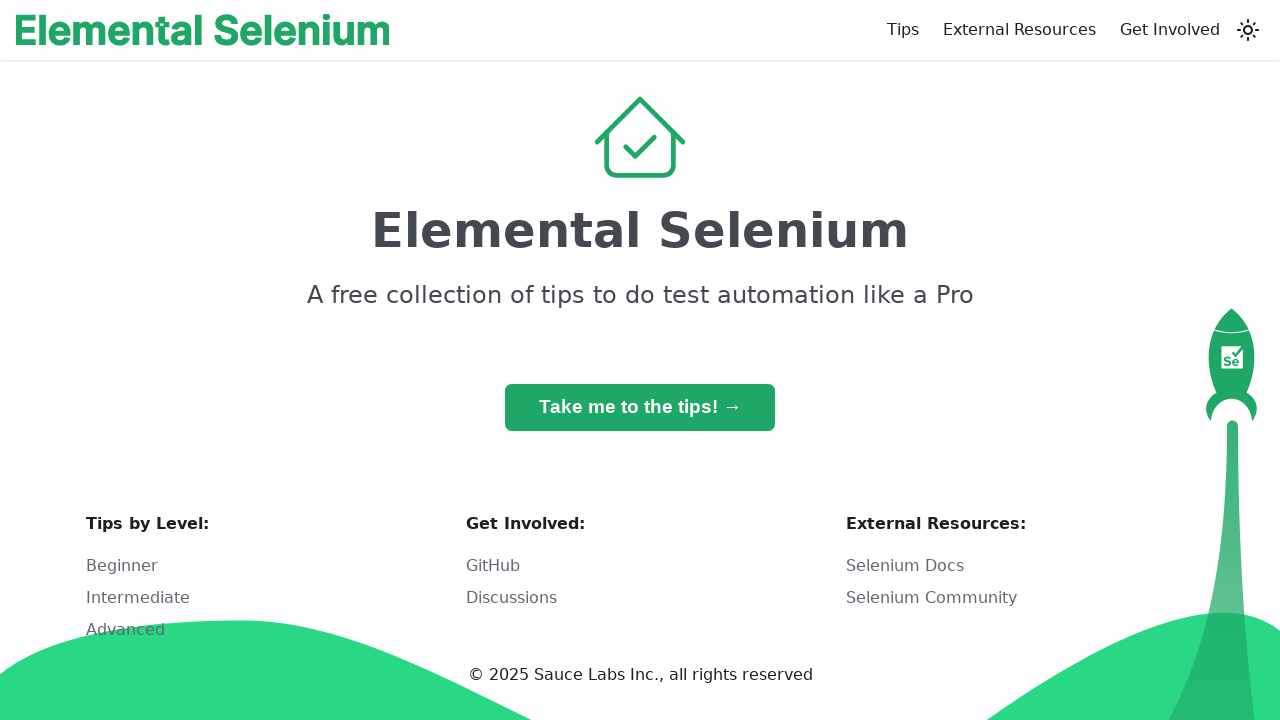

Retrieved h1 element text content
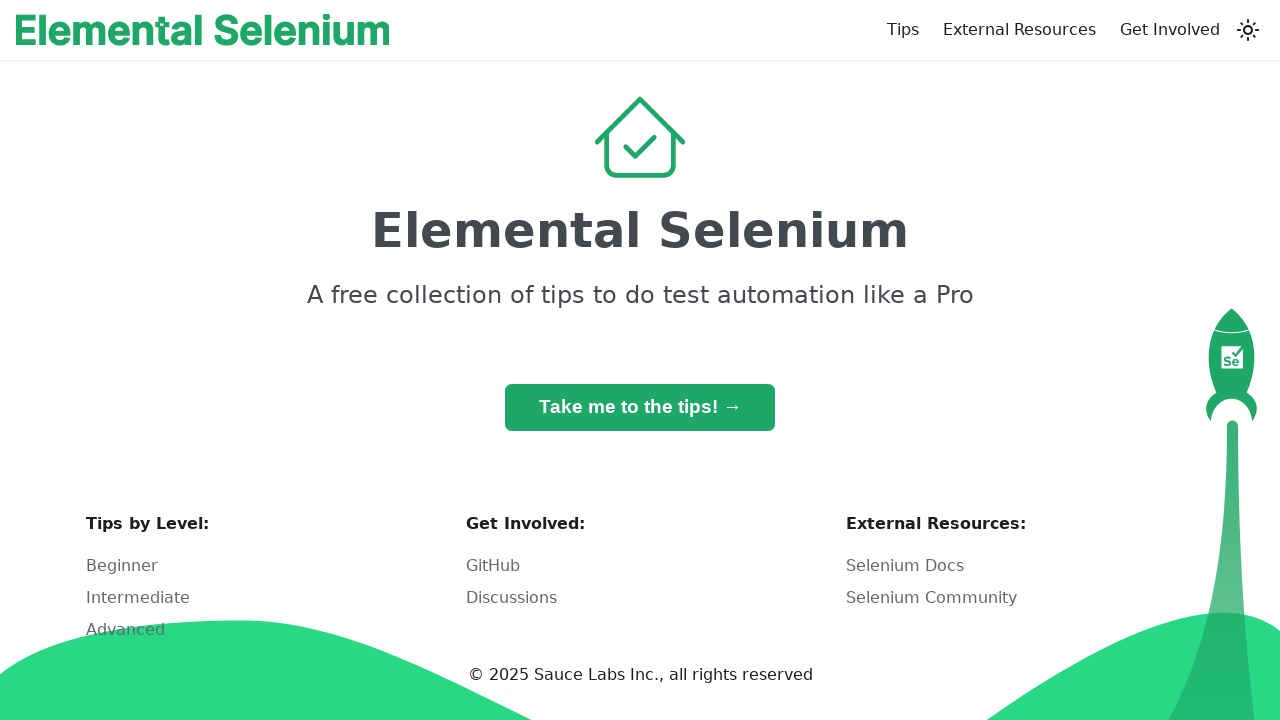

Verified h1 element contains 'Elemental Selenium'
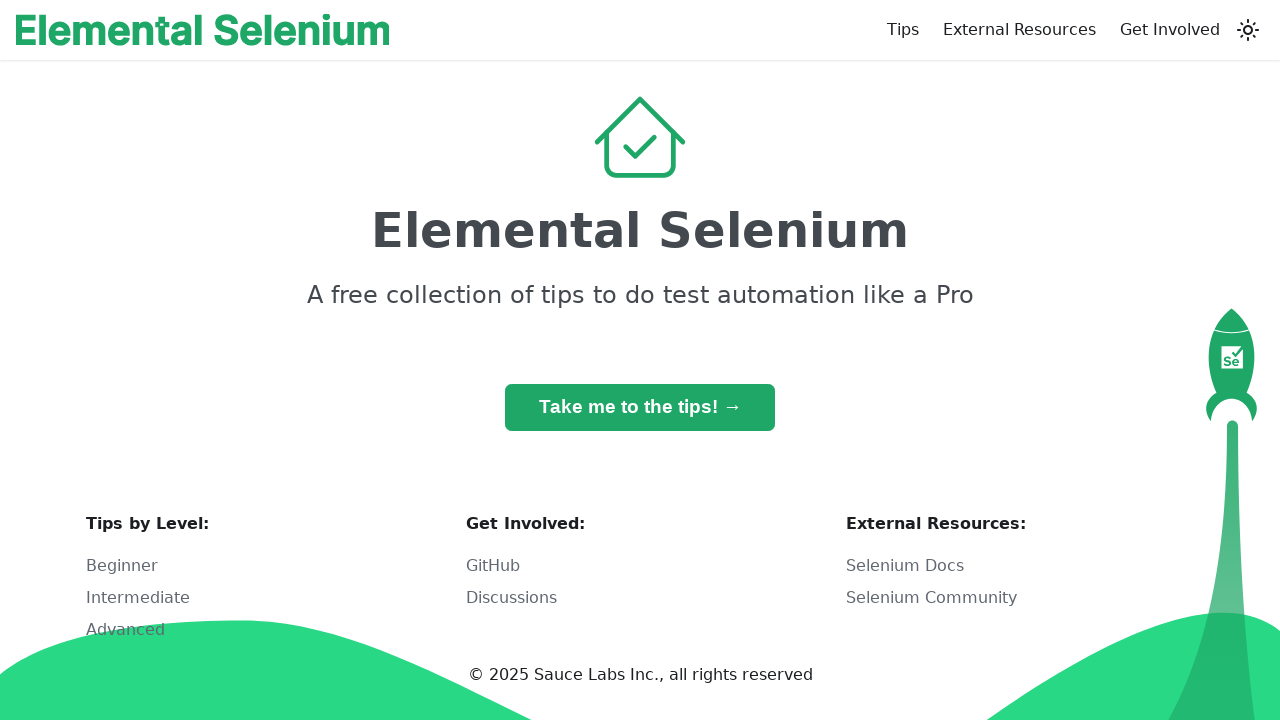

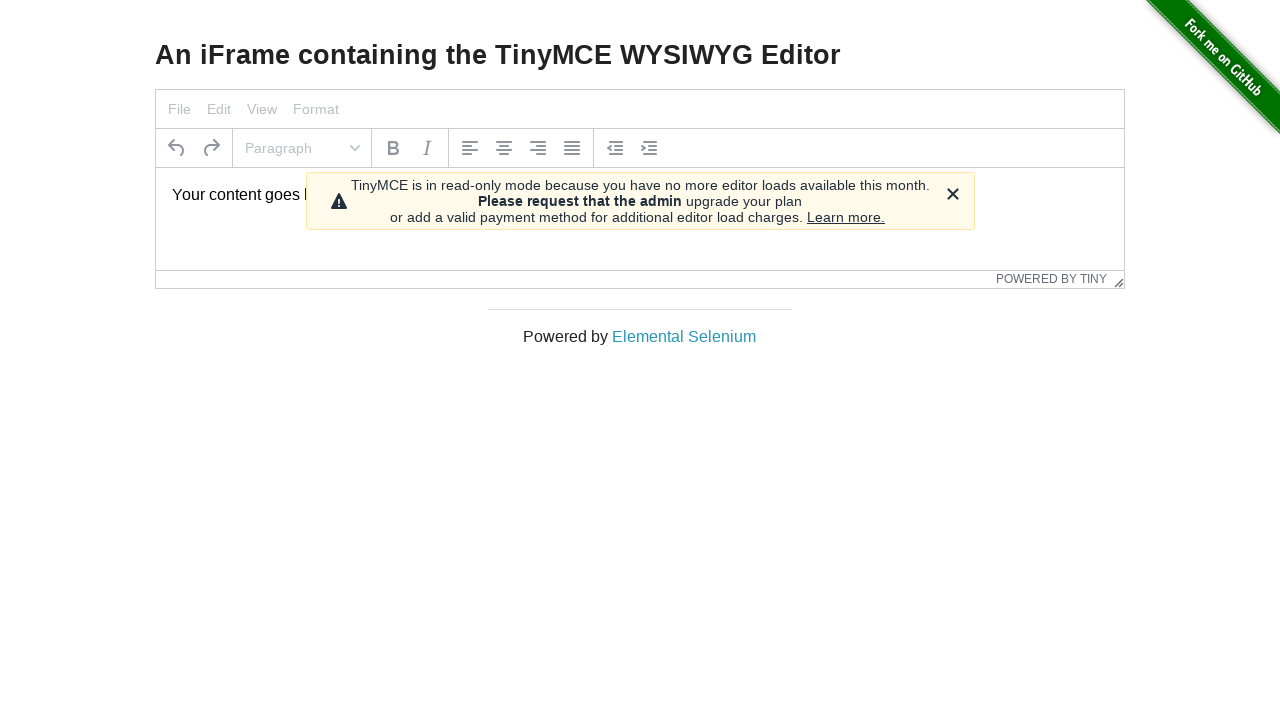